Tests the jQuery UI progressbar download demo by clicking the download button and waiting for the progress to complete

Starting URL: https://jqueryui.com/resources/demos/progressbar/download.html

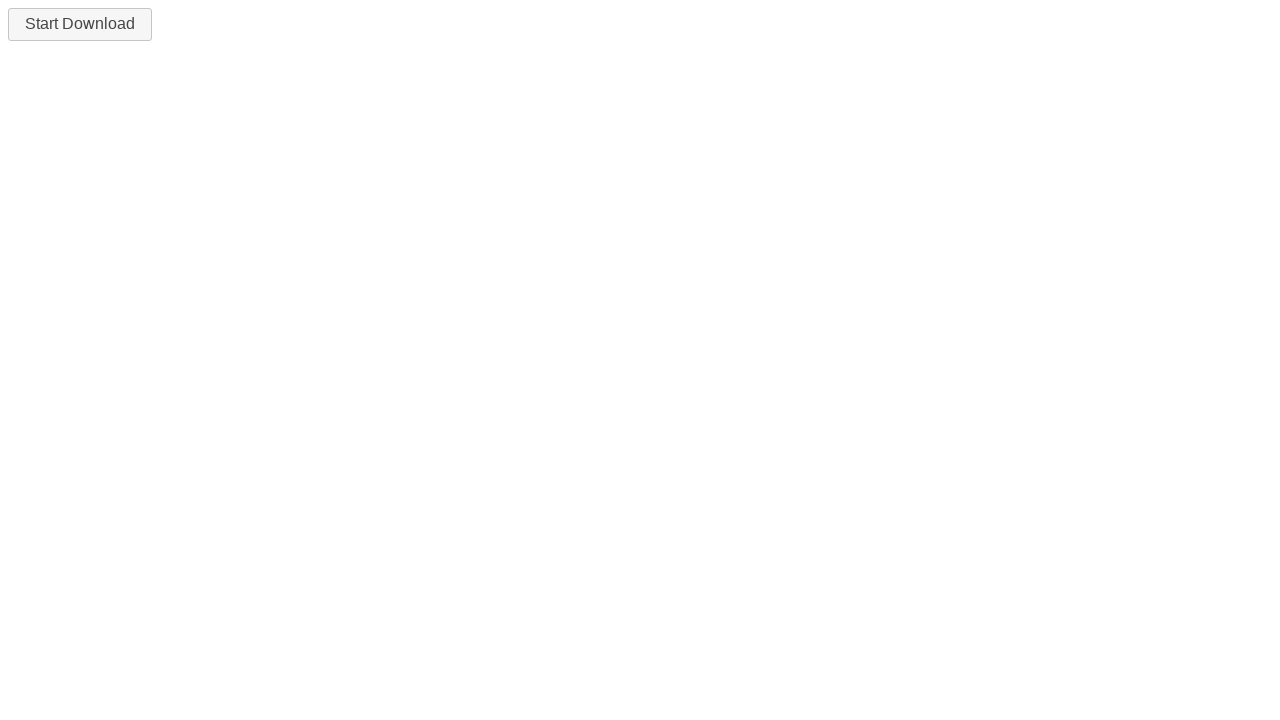

Clicked the download button to start progress at (80, 24) on #downloadButton
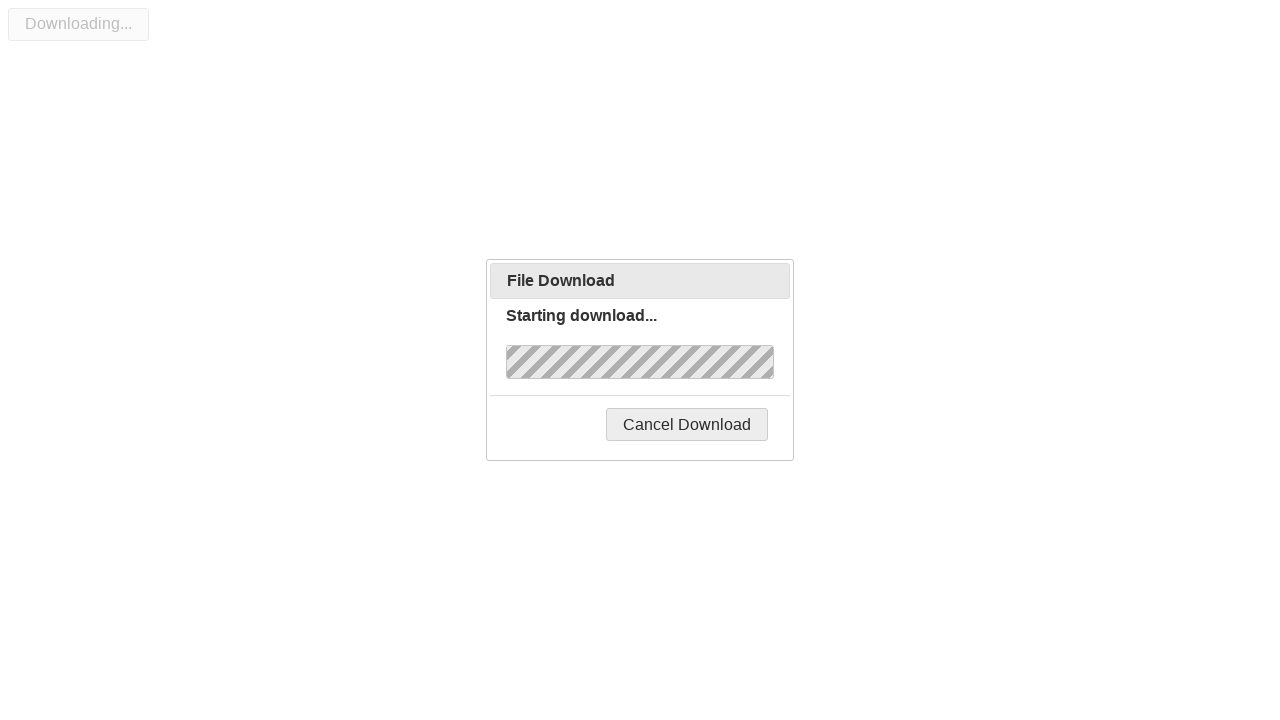

Progress bar completed and reached 'Complete!' status
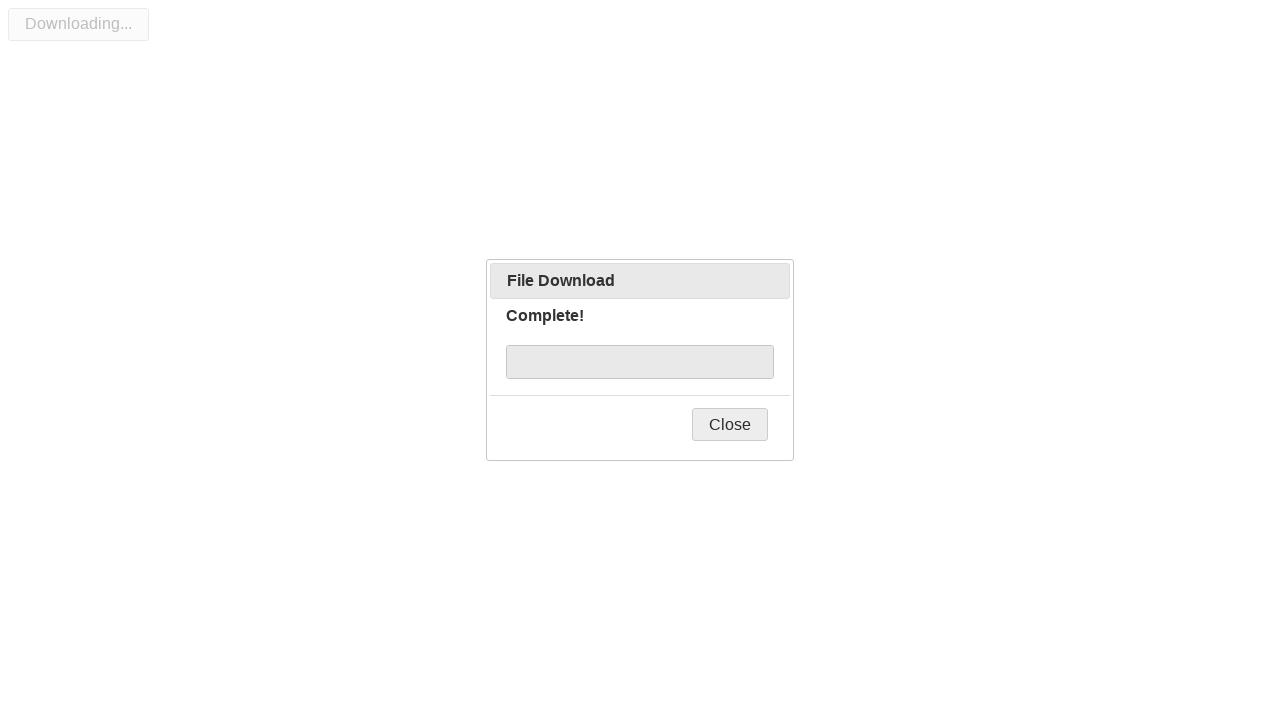

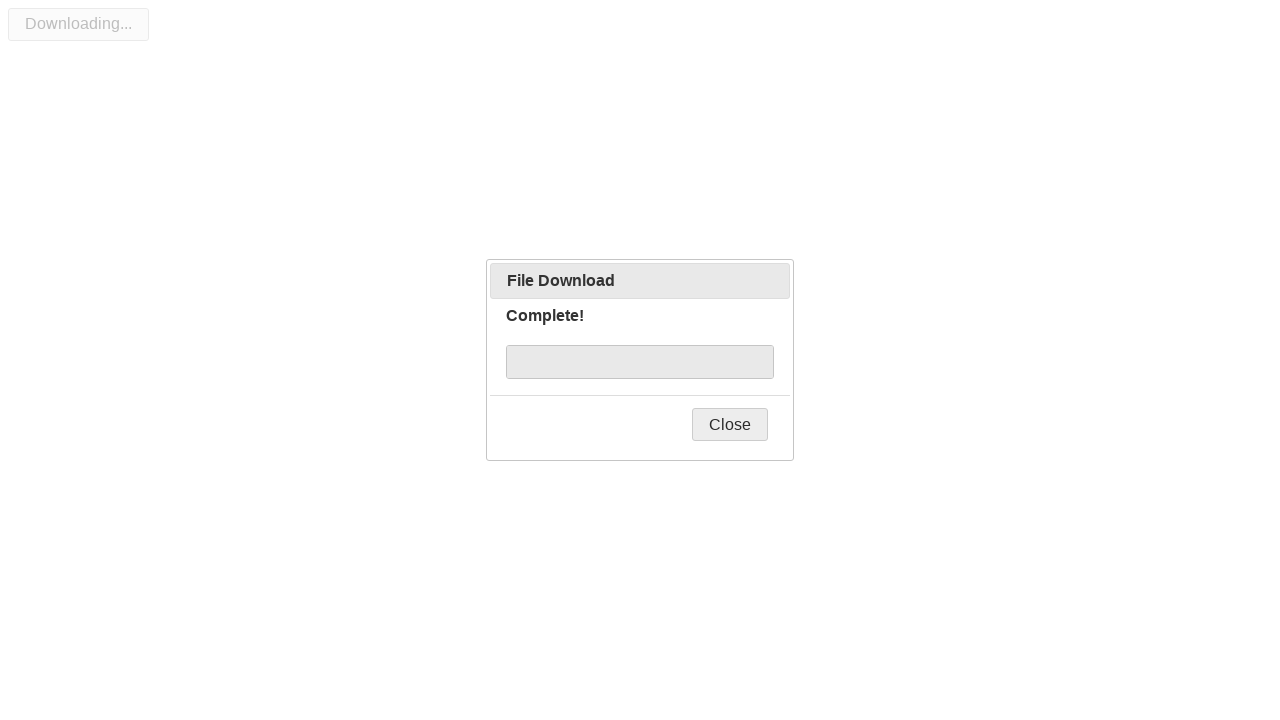